Tests that the currently applied filter is highlighted in the UI

Starting URL: https://demo.playwright.dev/todomvc

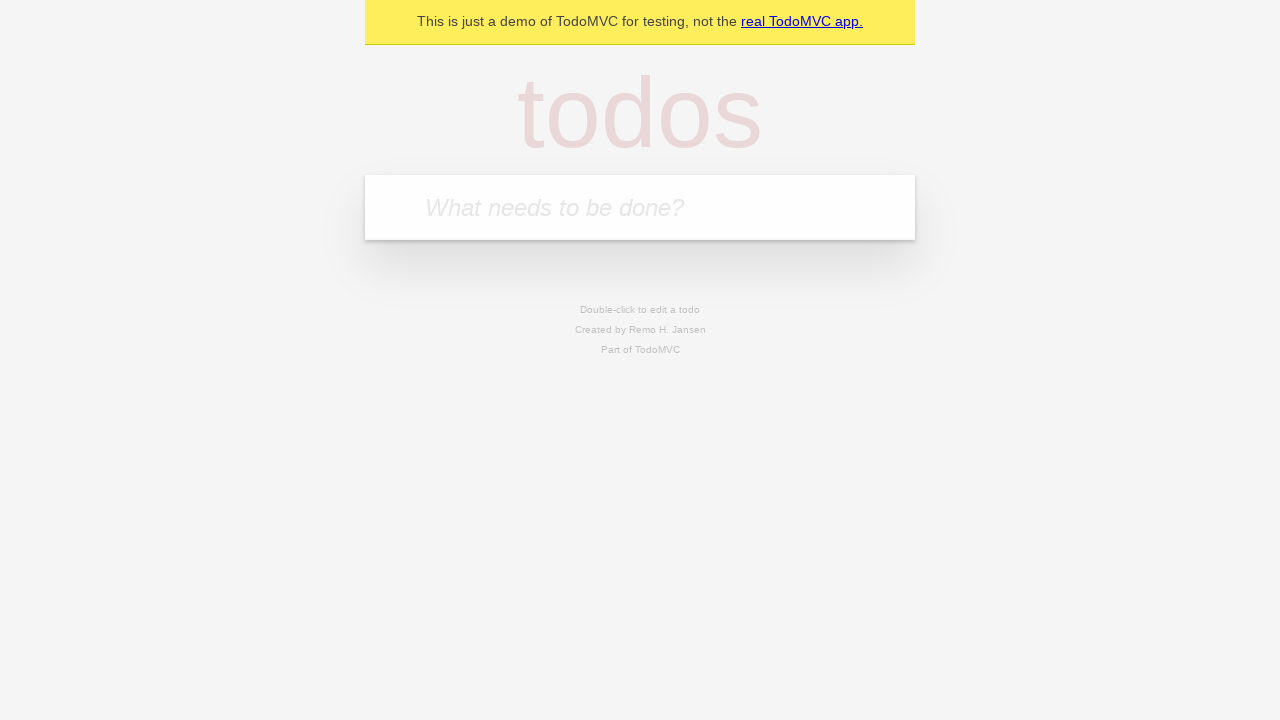

Filled new todo input with 'buy some cheese' on .new-todo
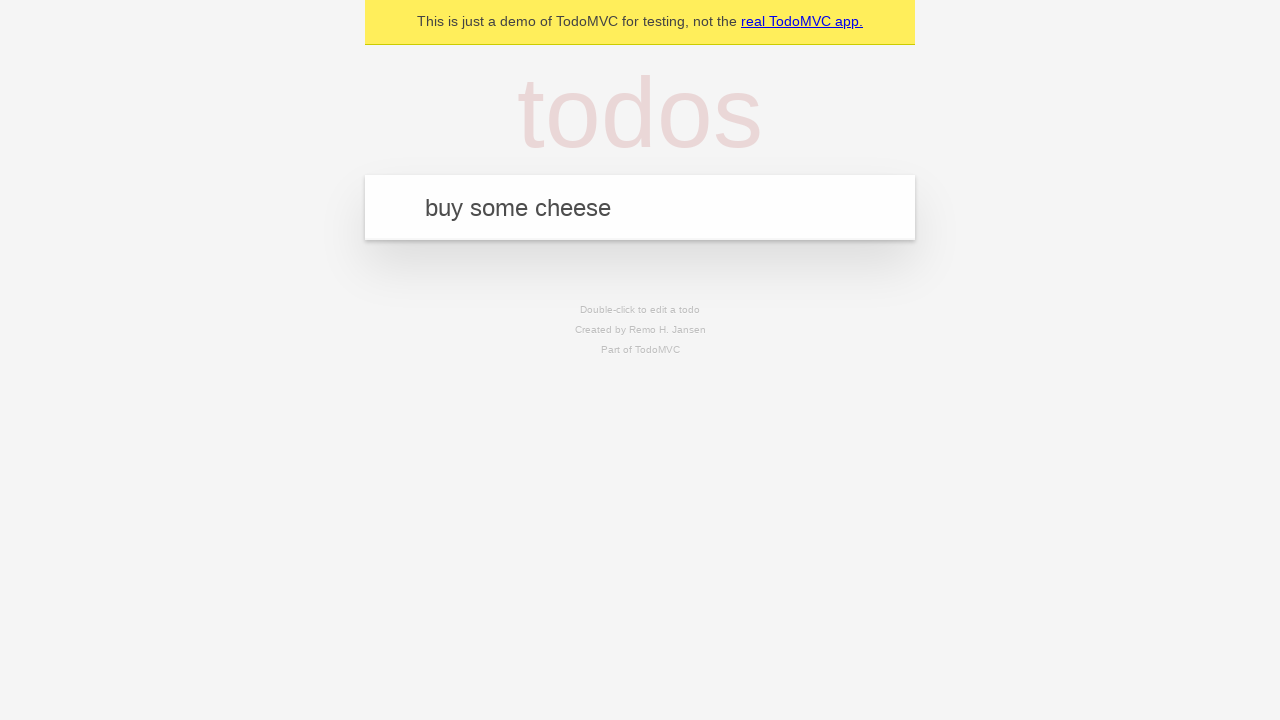

Pressed Enter to create first todo on .new-todo
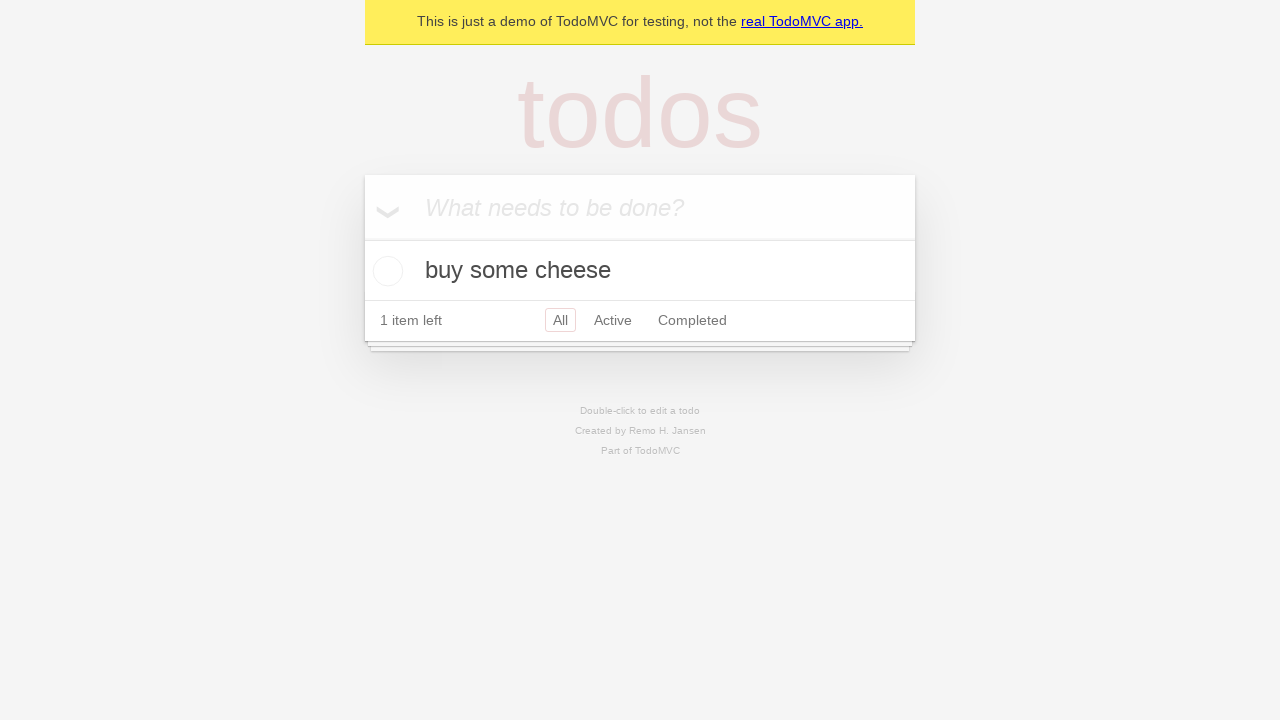

Filled new todo input with 'feed the cat' on .new-todo
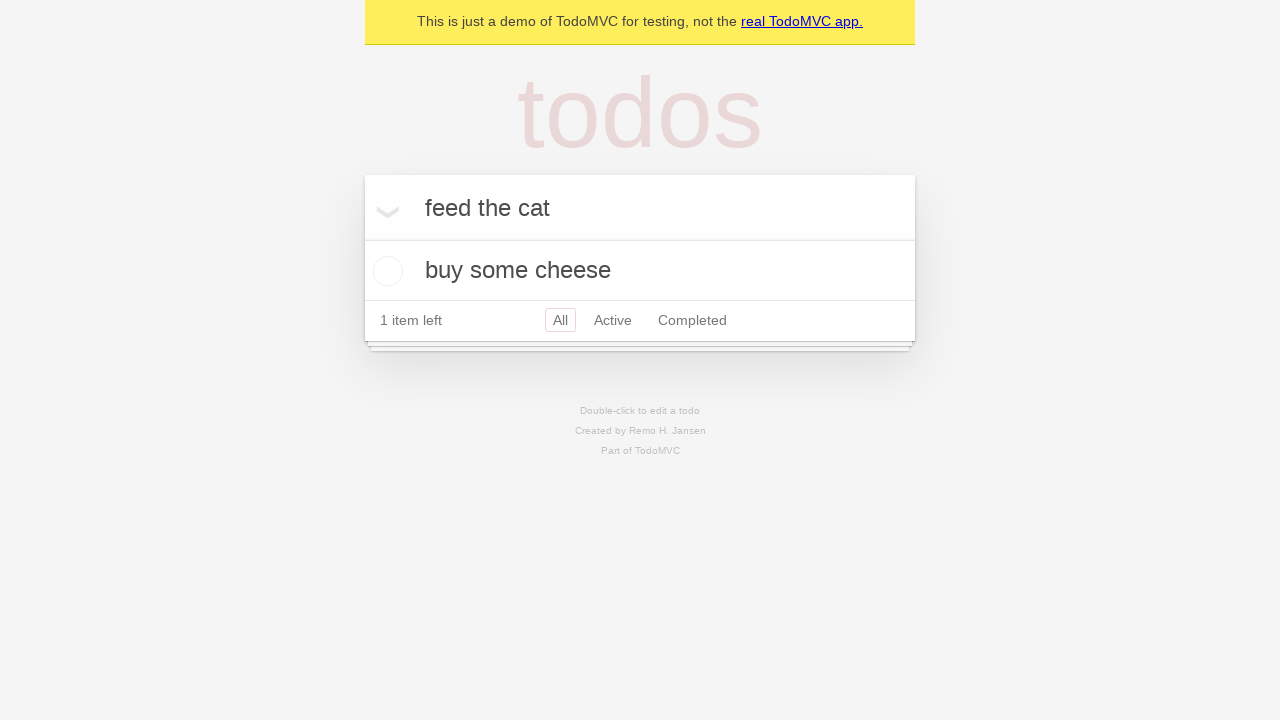

Pressed Enter to create second todo on .new-todo
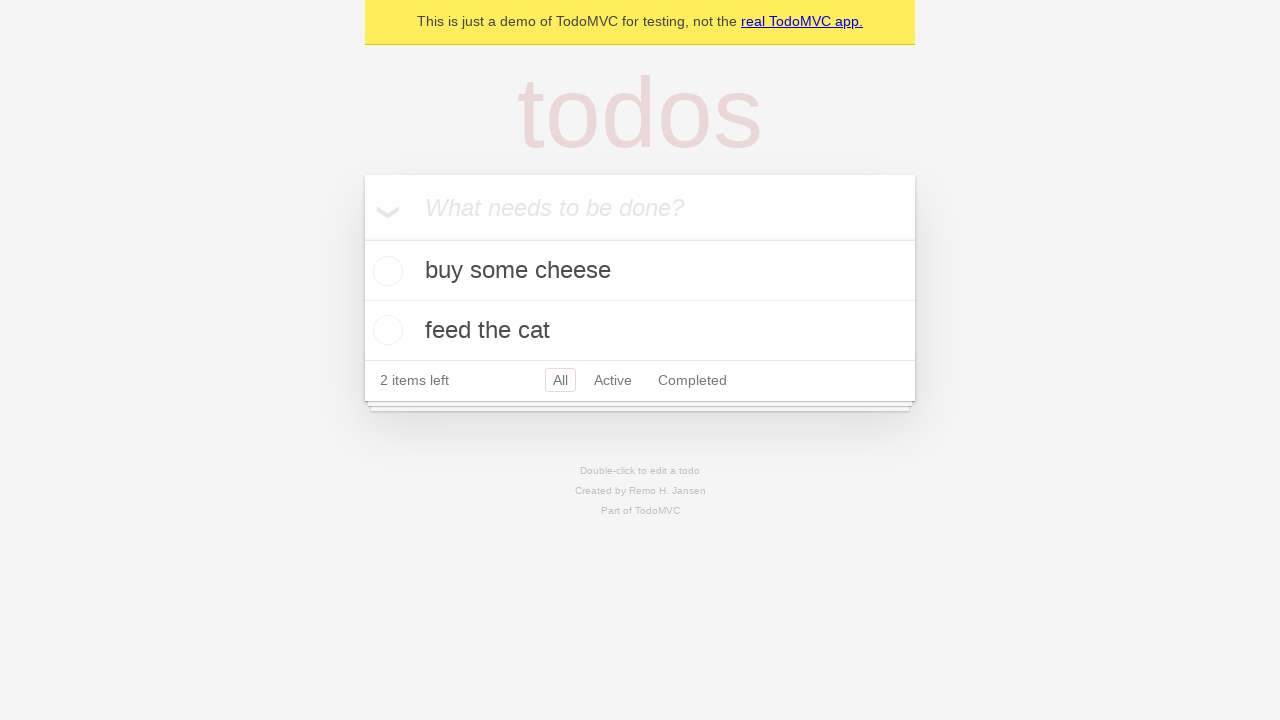

Filled new todo input with 'book a doctors appointment' on .new-todo
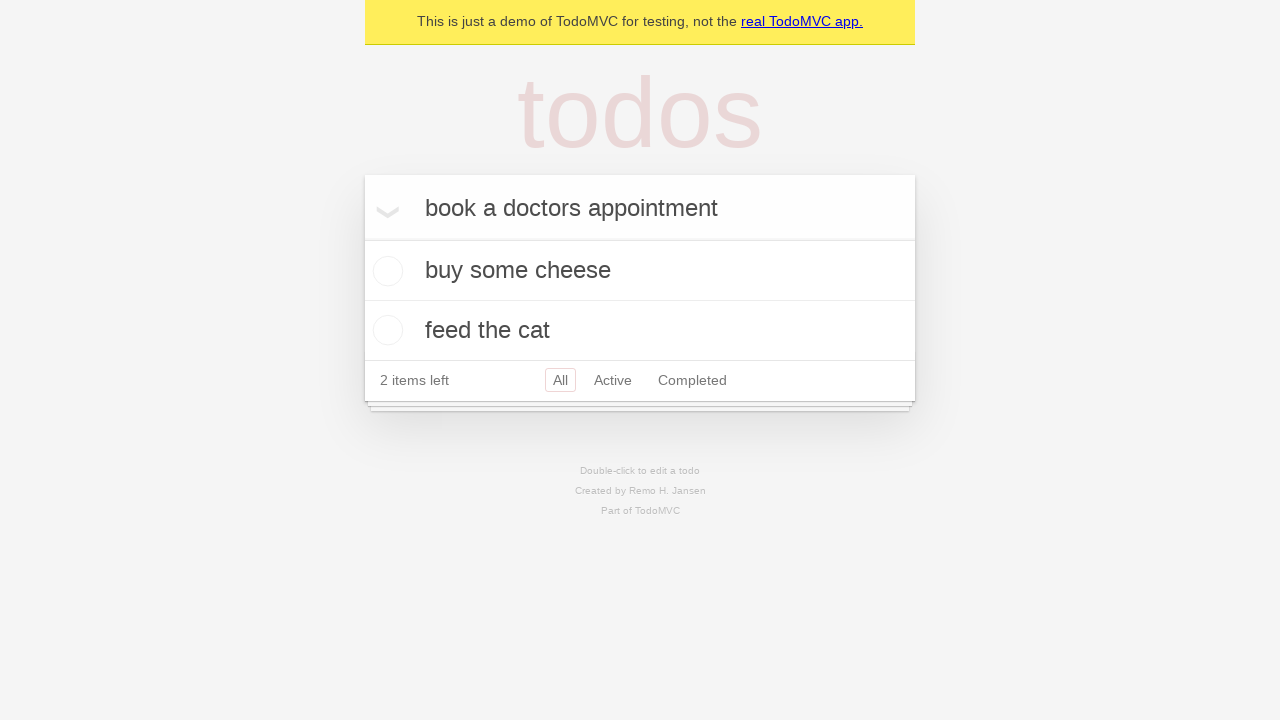

Pressed Enter to create third todo on .new-todo
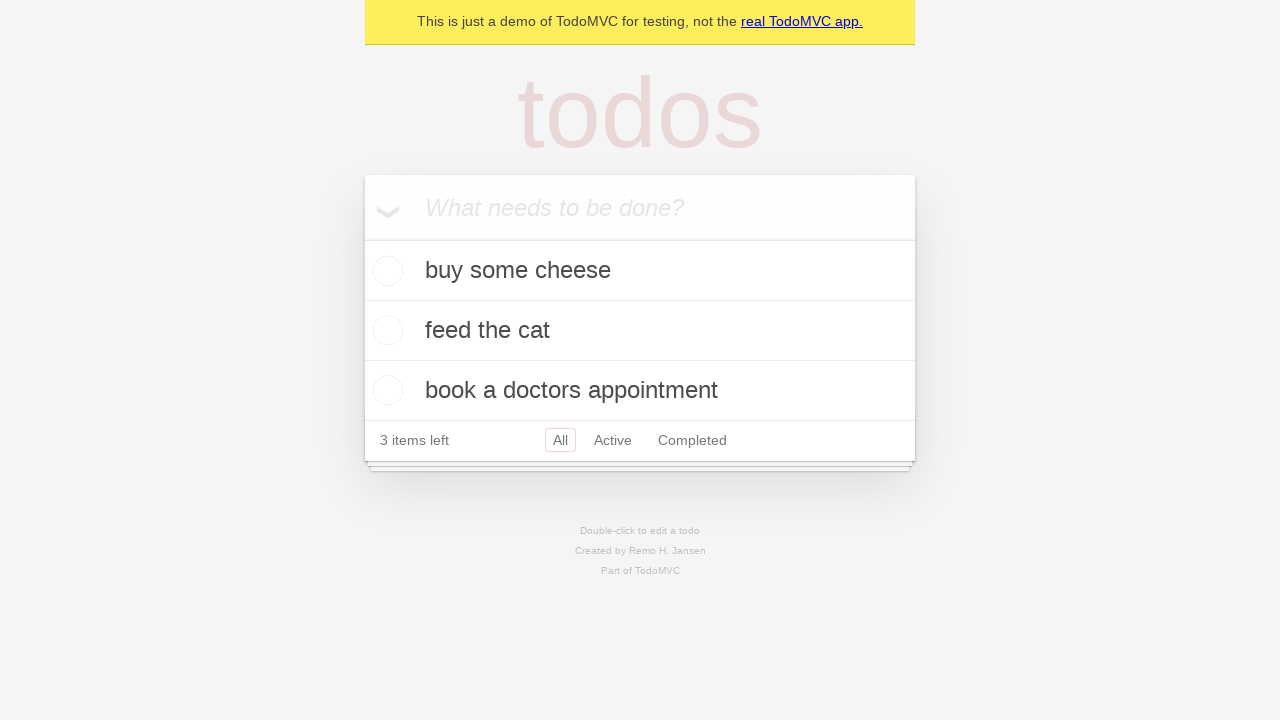

Waited for all 3 todo items to be present in the list
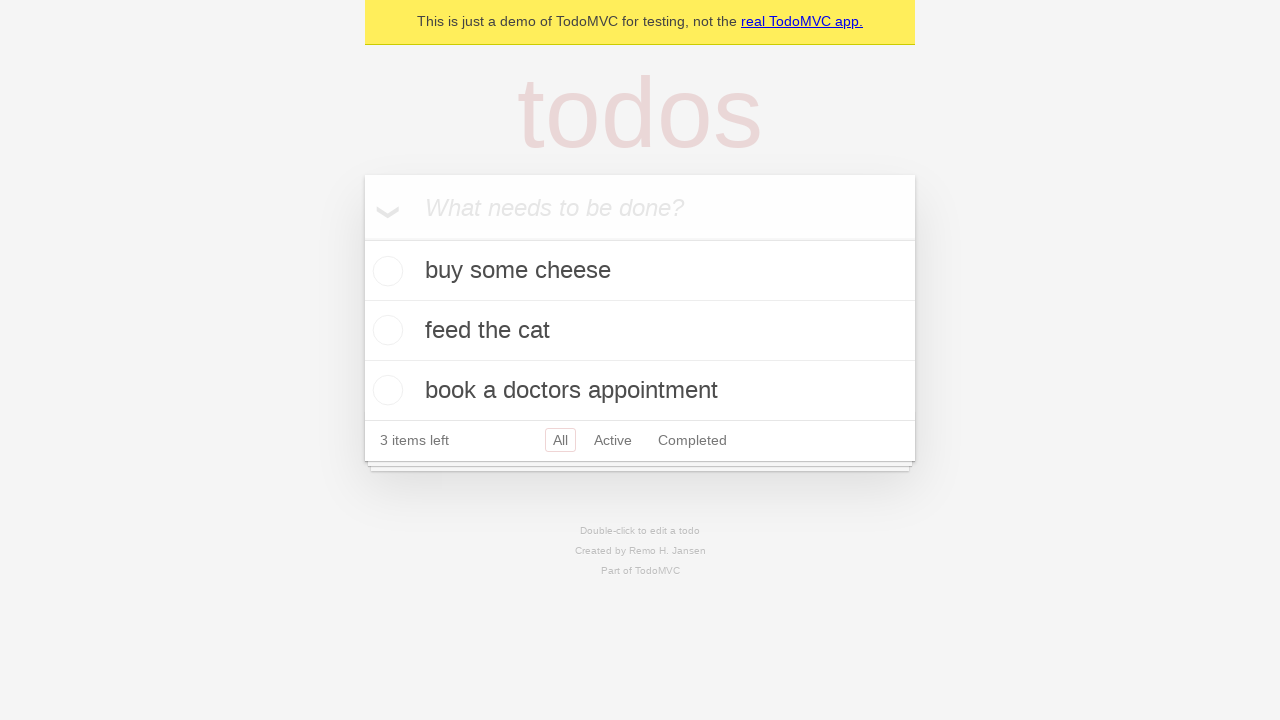

Clicked Active filter to show only active todos at (613, 440) on .filters >> text=Active
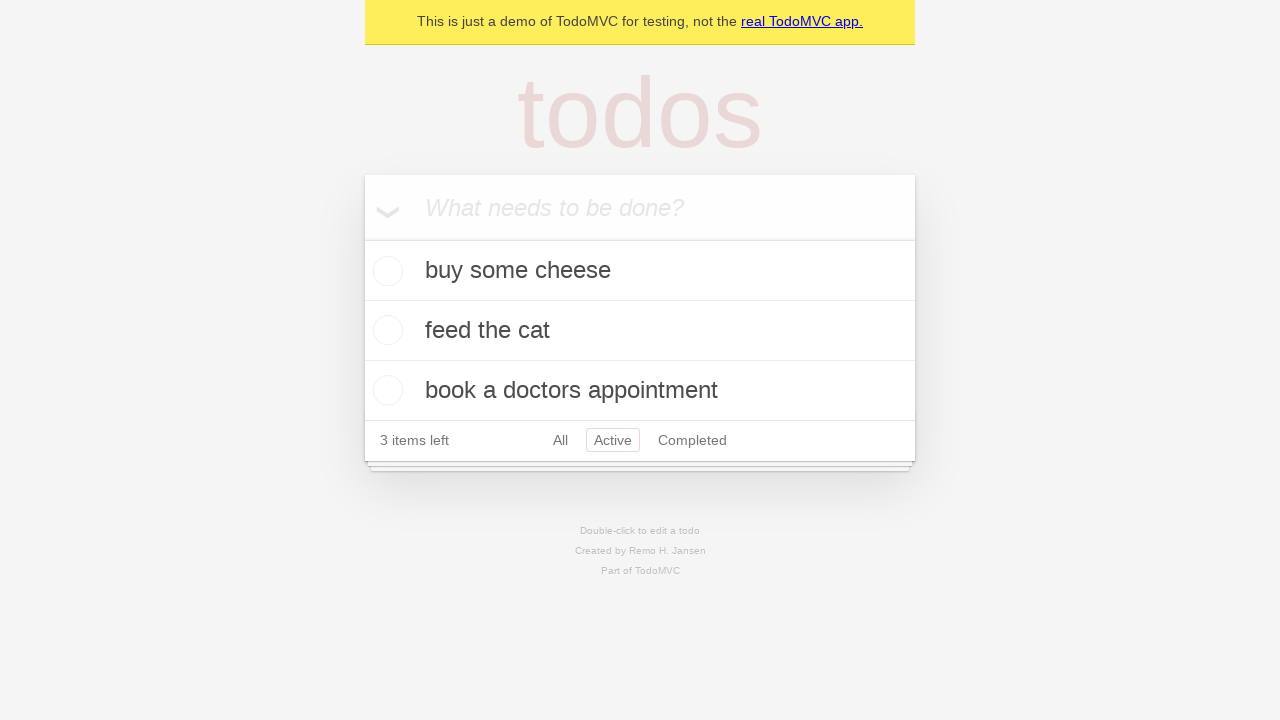

Clicked Completed filter to show only completed todos at (692, 440) on .filters >> text=Completed
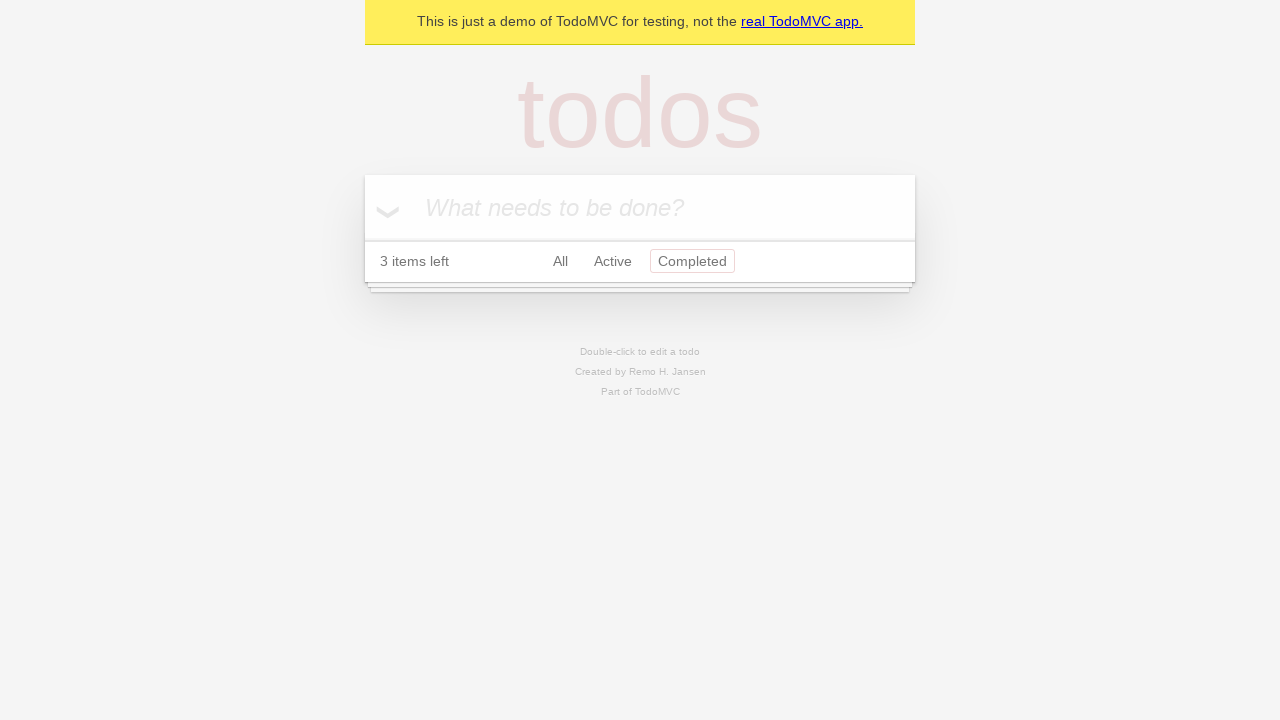

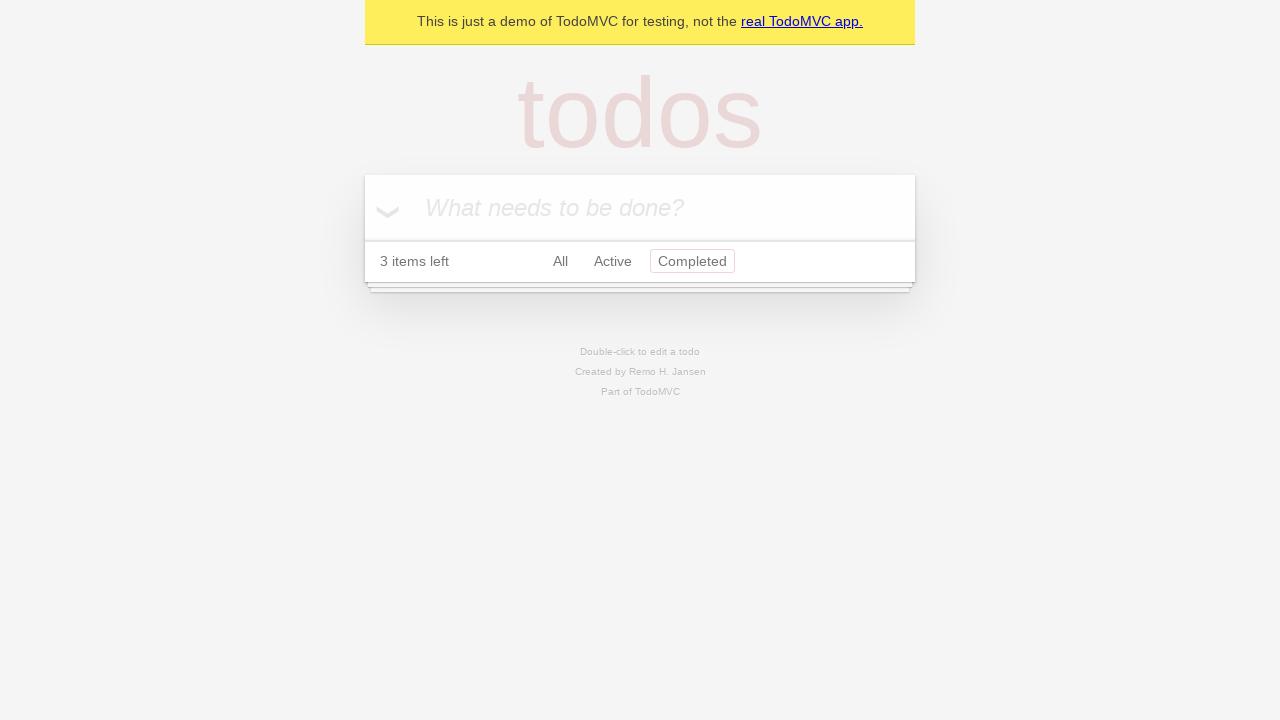